Tests JavaScript prompt dialog by clicking a button, entering text, and accepting the prompt

Starting URL: https://the-internet.herokuapp.com/javascript_alerts

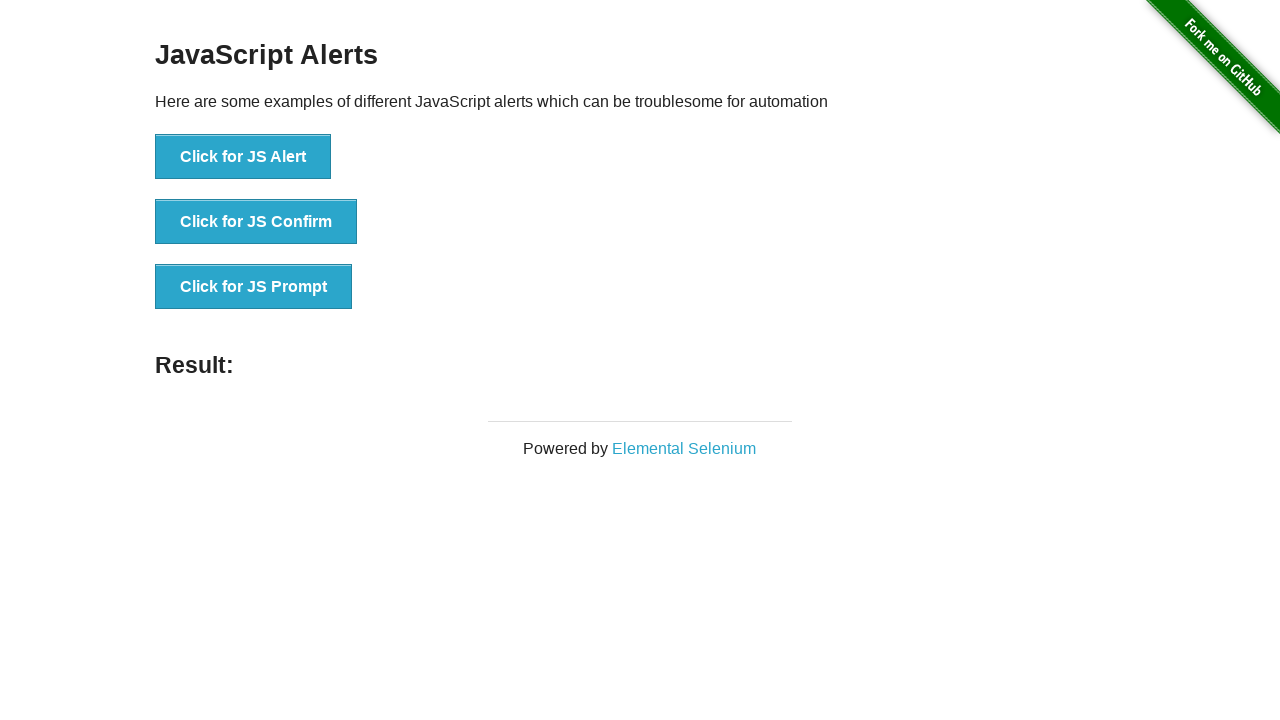

Set up dialog handler to accept prompt with 'Hi!' text
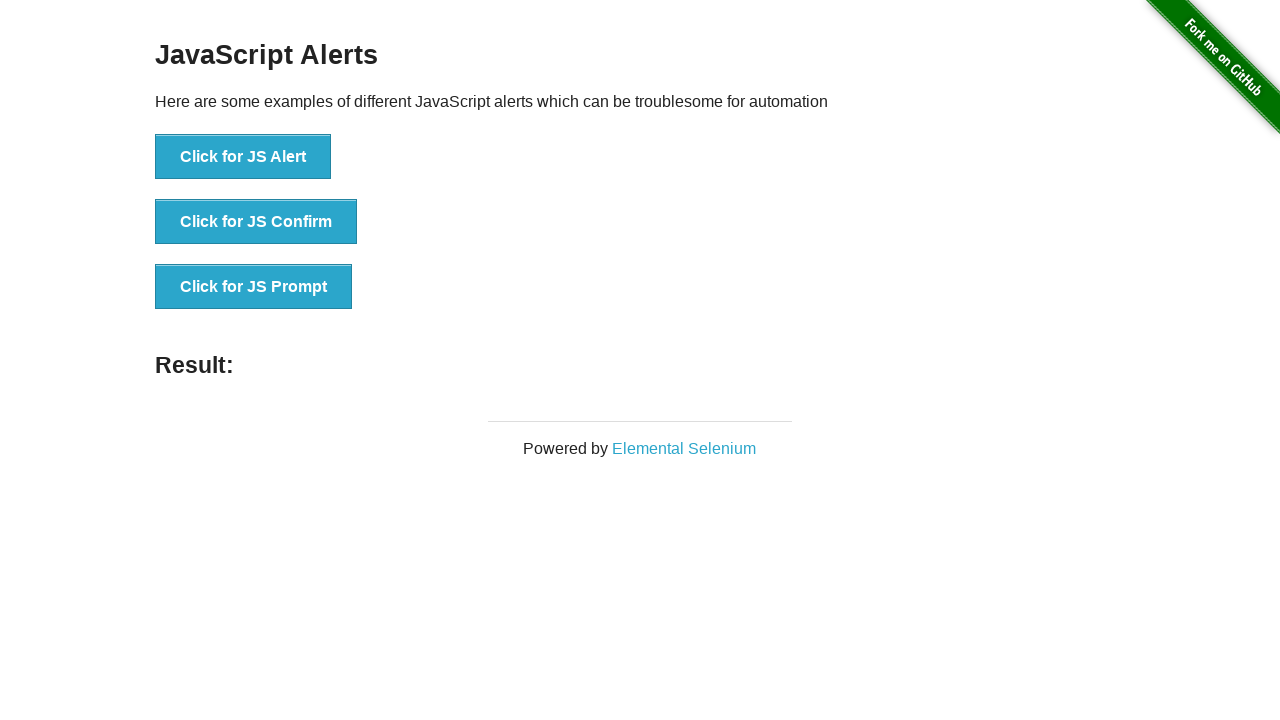

Clicked the JavaScript prompt button at (254, 287) on [onclick='jsPrompt()']
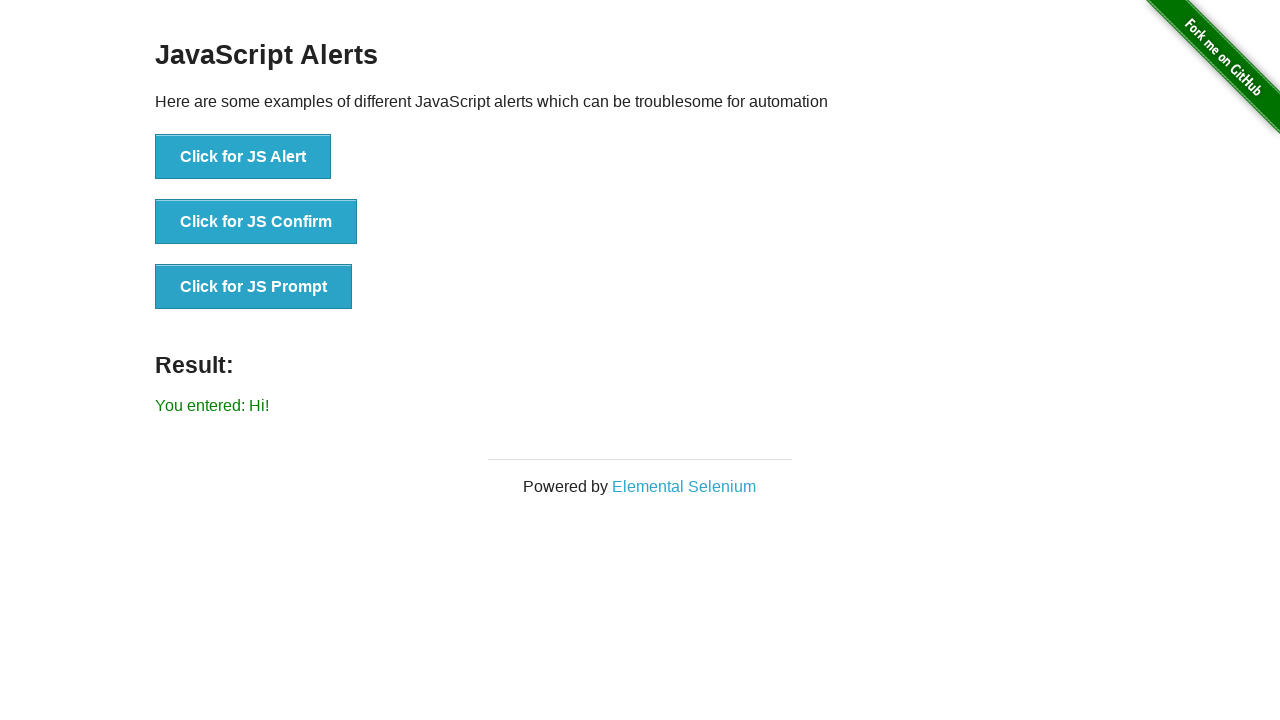

Result text appeared after prompt was accepted
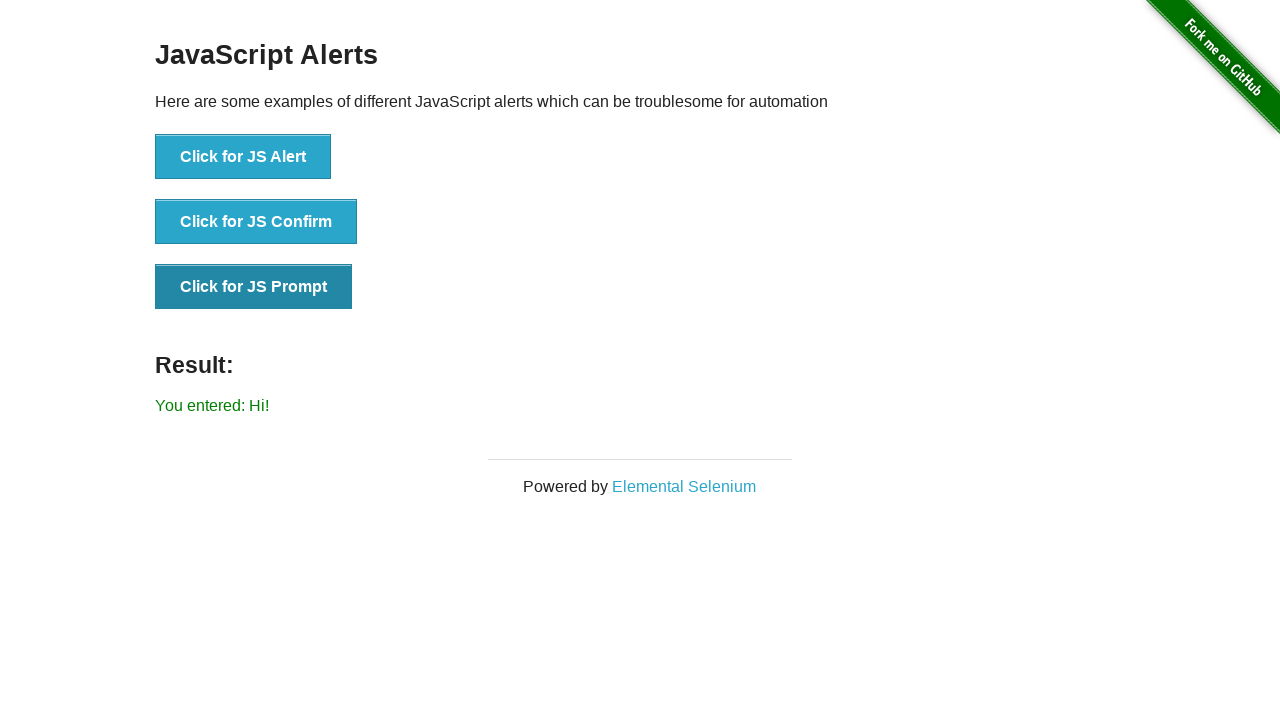

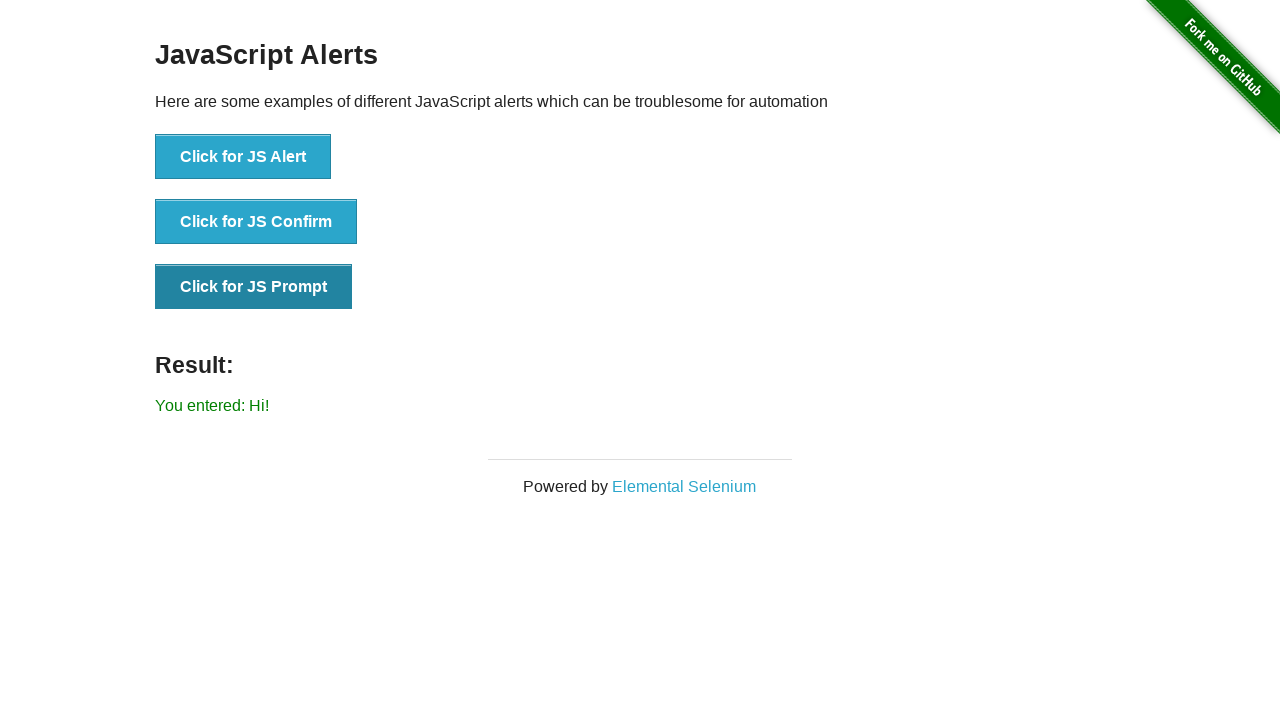